Tests the RealWorld project showcase website by navigating to the main page and clicking on the "Backend" filter to view backend implementations

Starting URL: https://codebase.show/projects/realworld

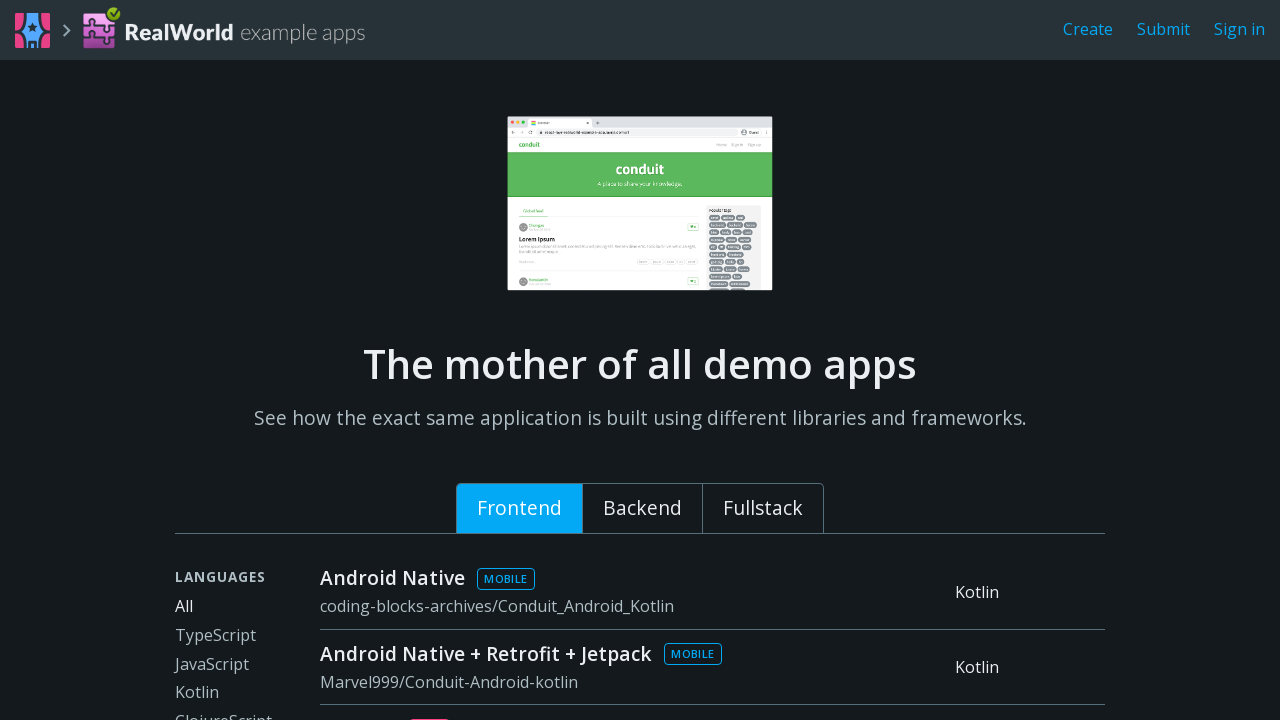

Waited for Backend filter to be visible
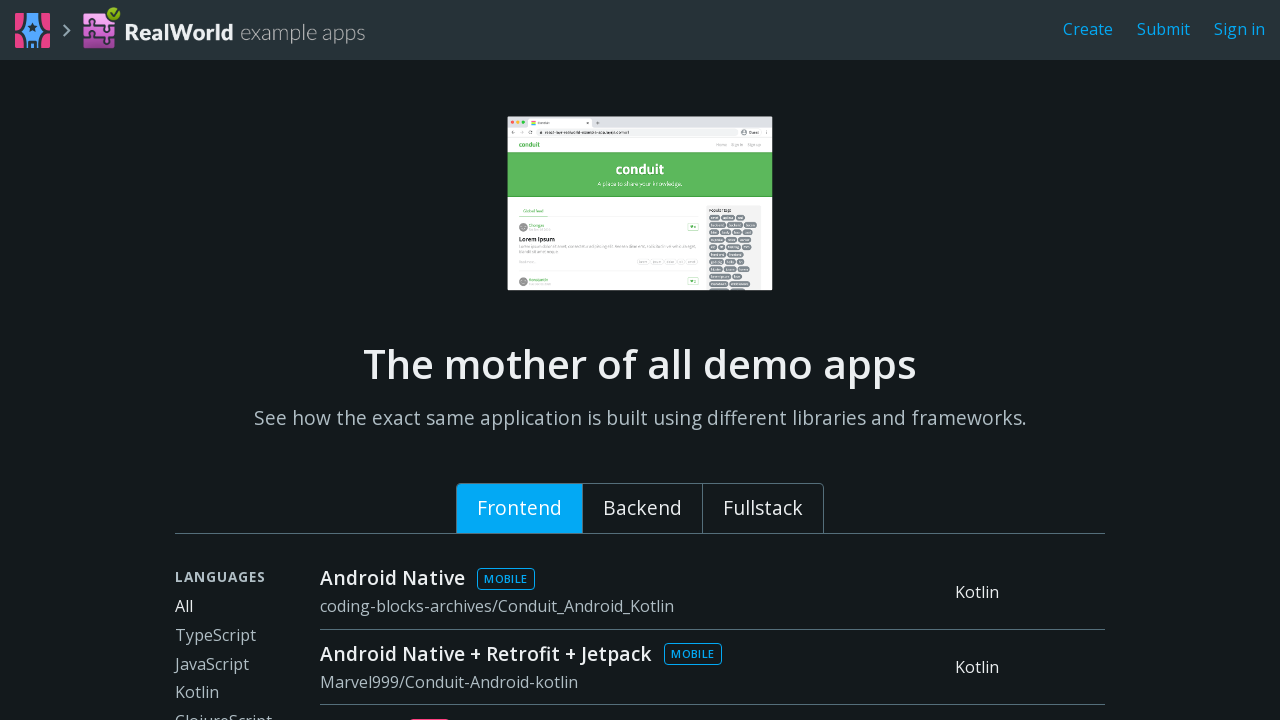

Clicked on Backend filter to view backend implementations at (642, 509) on xpath=//div[text()='Backend']
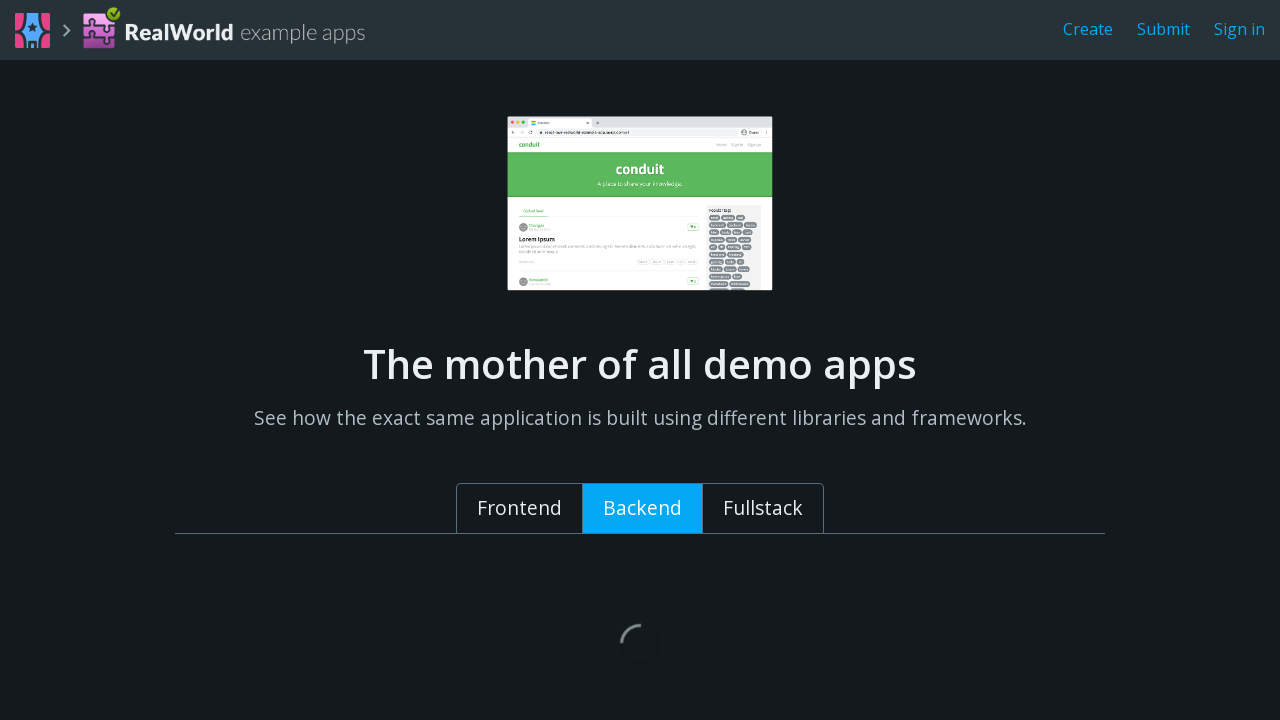

Waited for filtered results to load
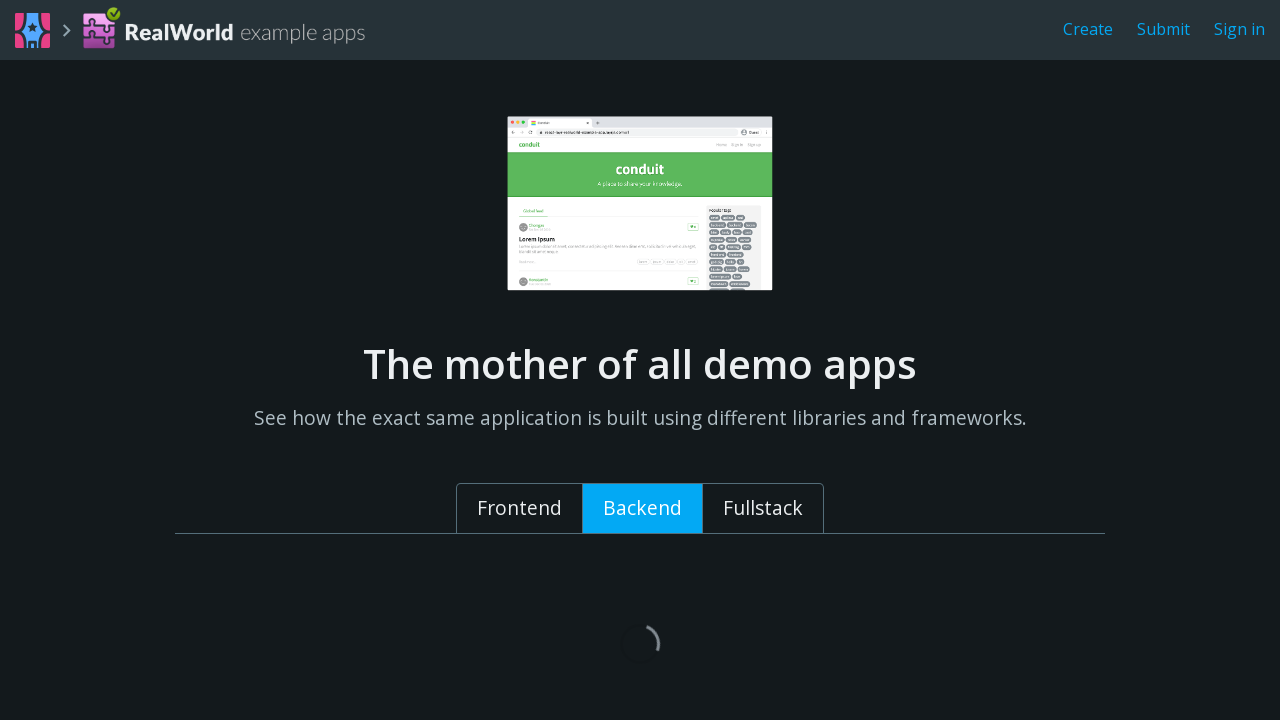

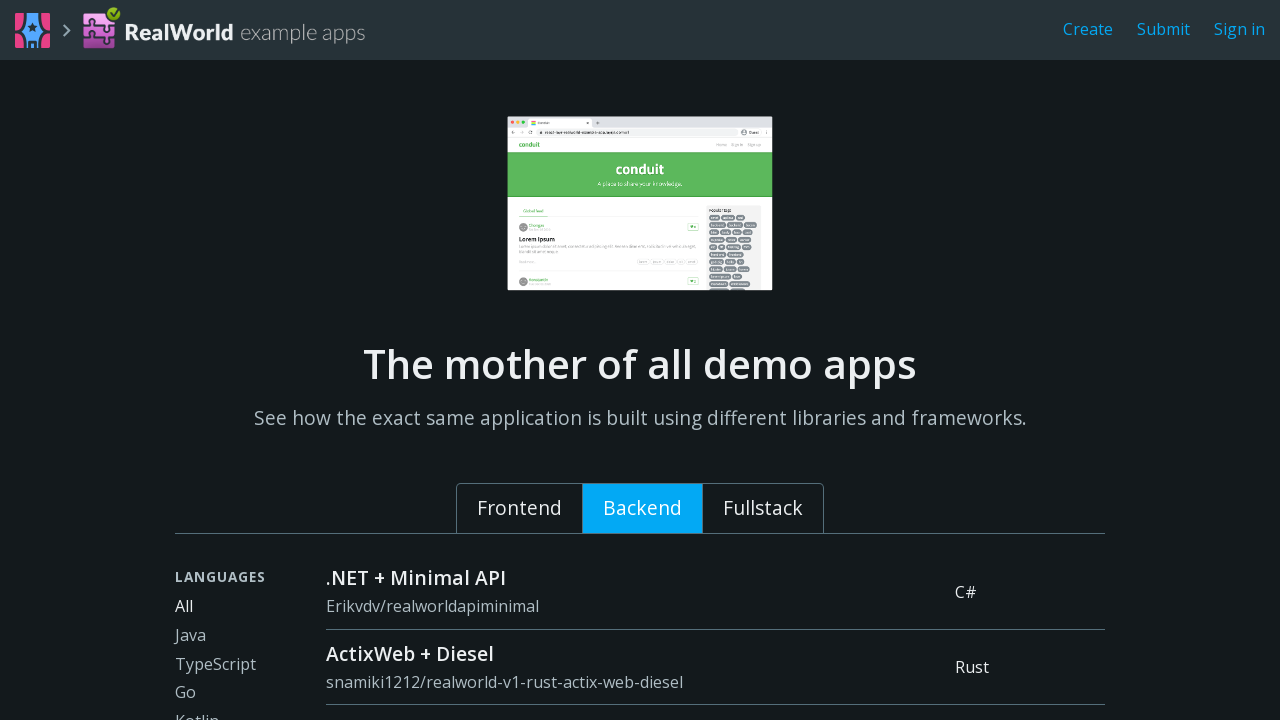